Tests sorting the "Due" column in ascending order by clicking the column header and verifying the values are sorted correctly

Starting URL: http://the-internet.herokuapp.com/tables

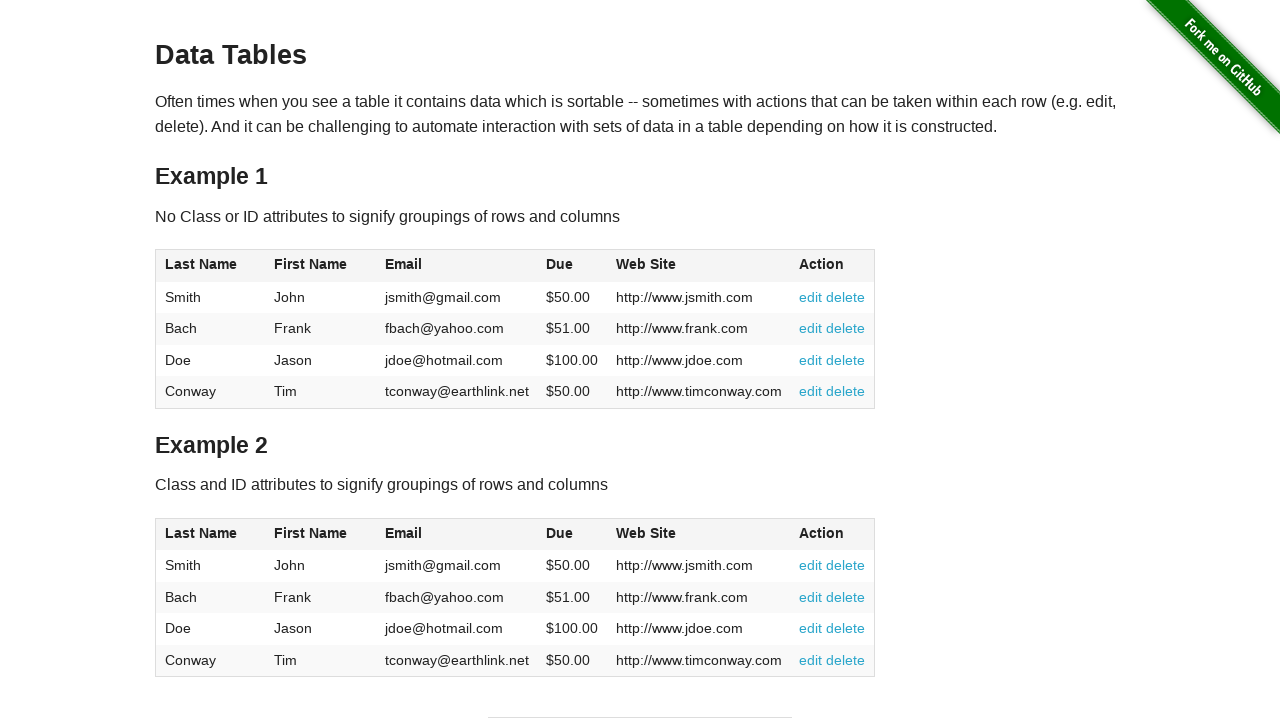

Clicked the Due column header to sort in ascending order at (572, 266) on #table1 thead tr th:nth-of-type(4)
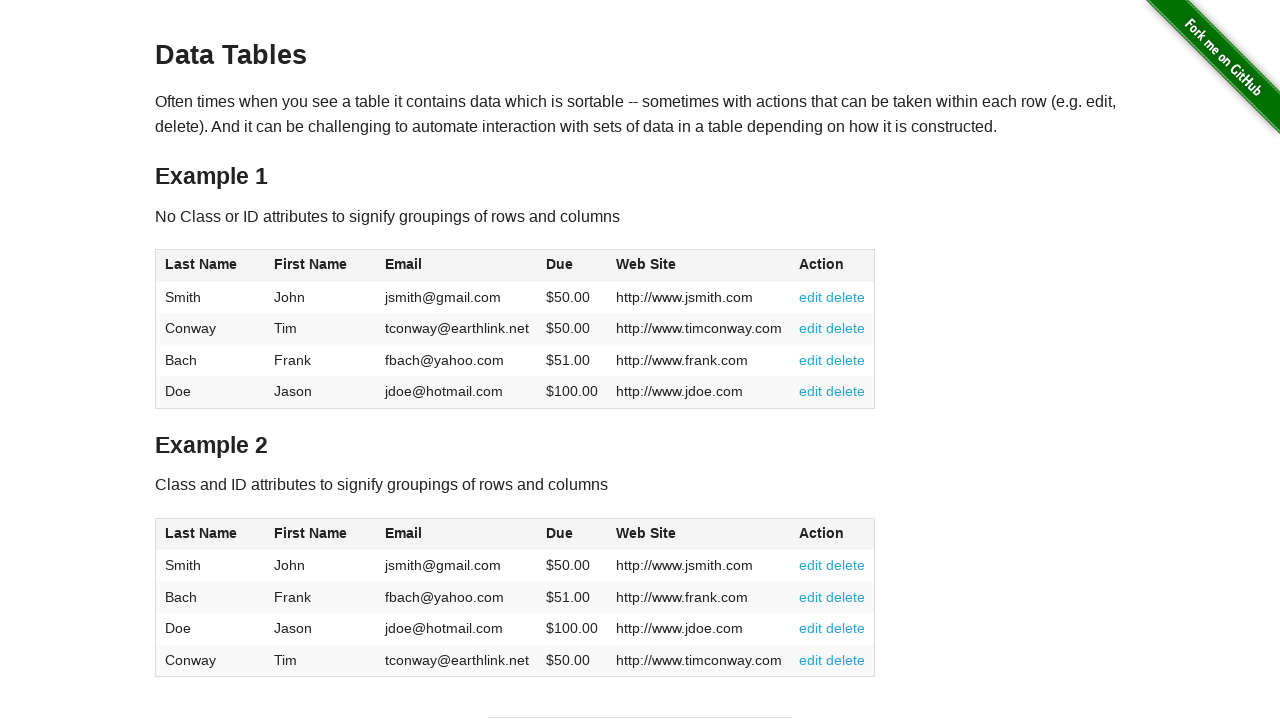

Due column values are now visible in the table
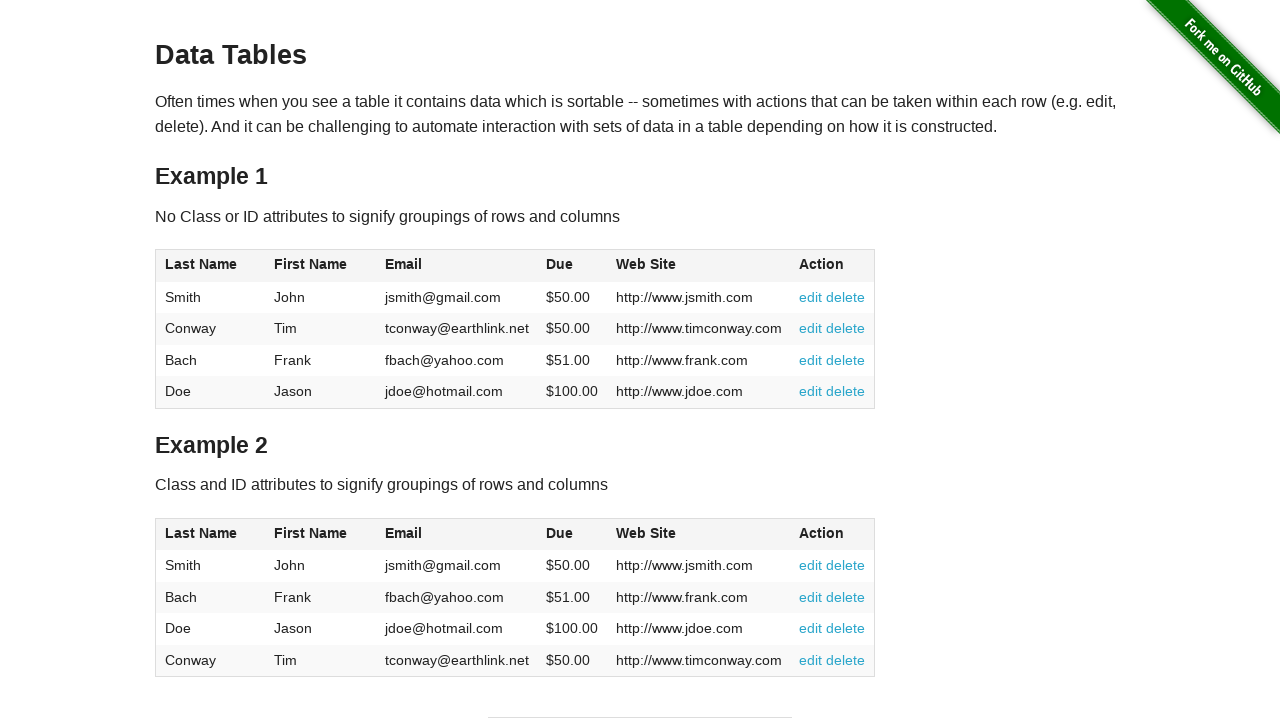

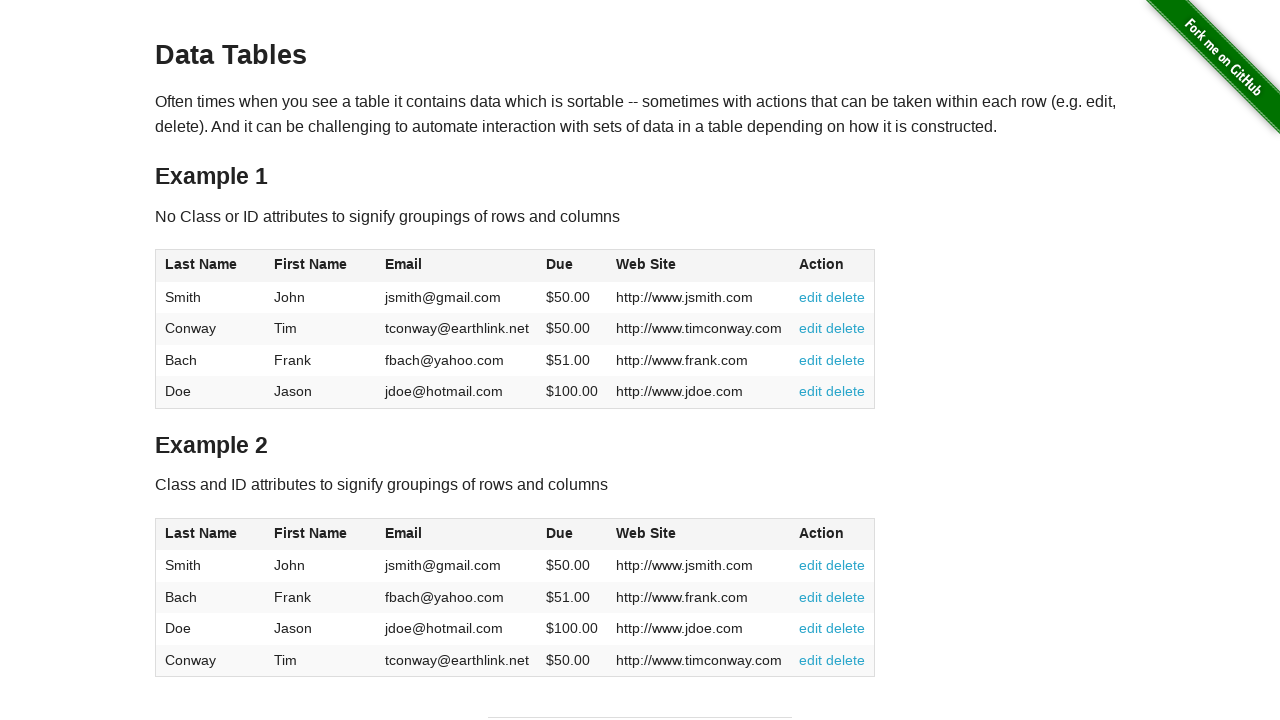